Navigates to Flipkart homepage and verifies the page loads successfully

Starting URL: https://www.flipkart.com

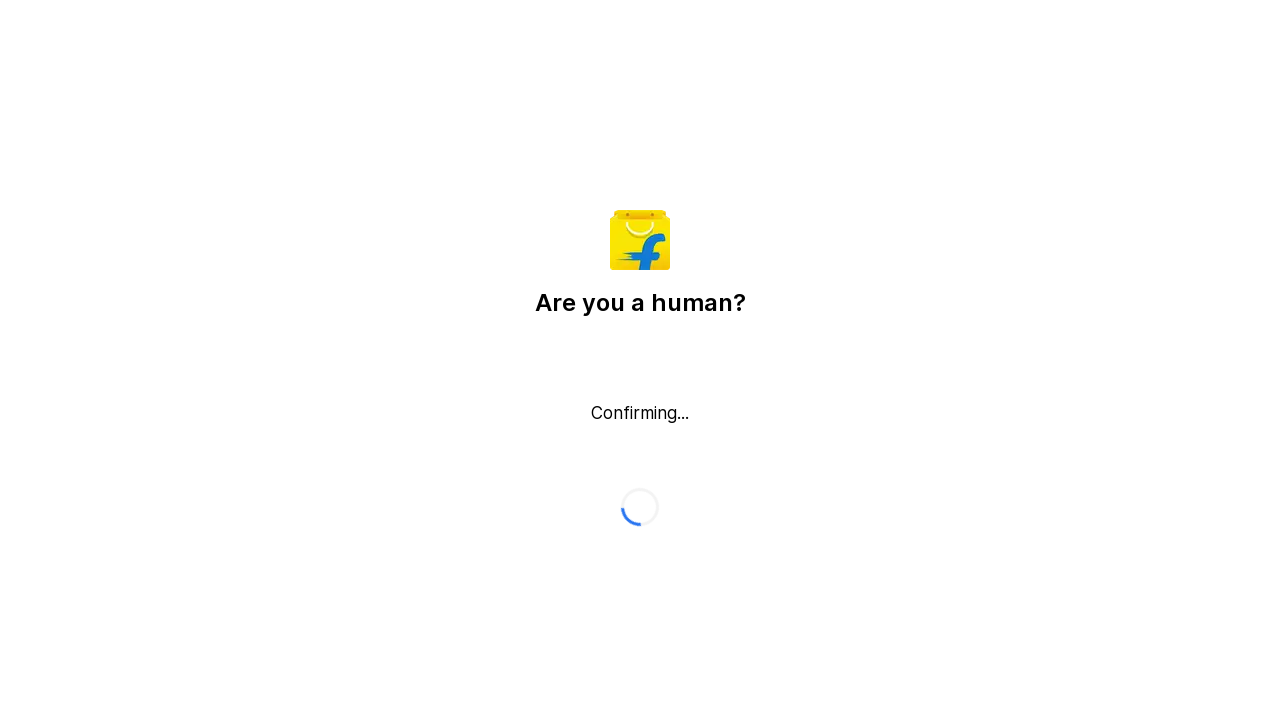

Waited for page DOM to fully load
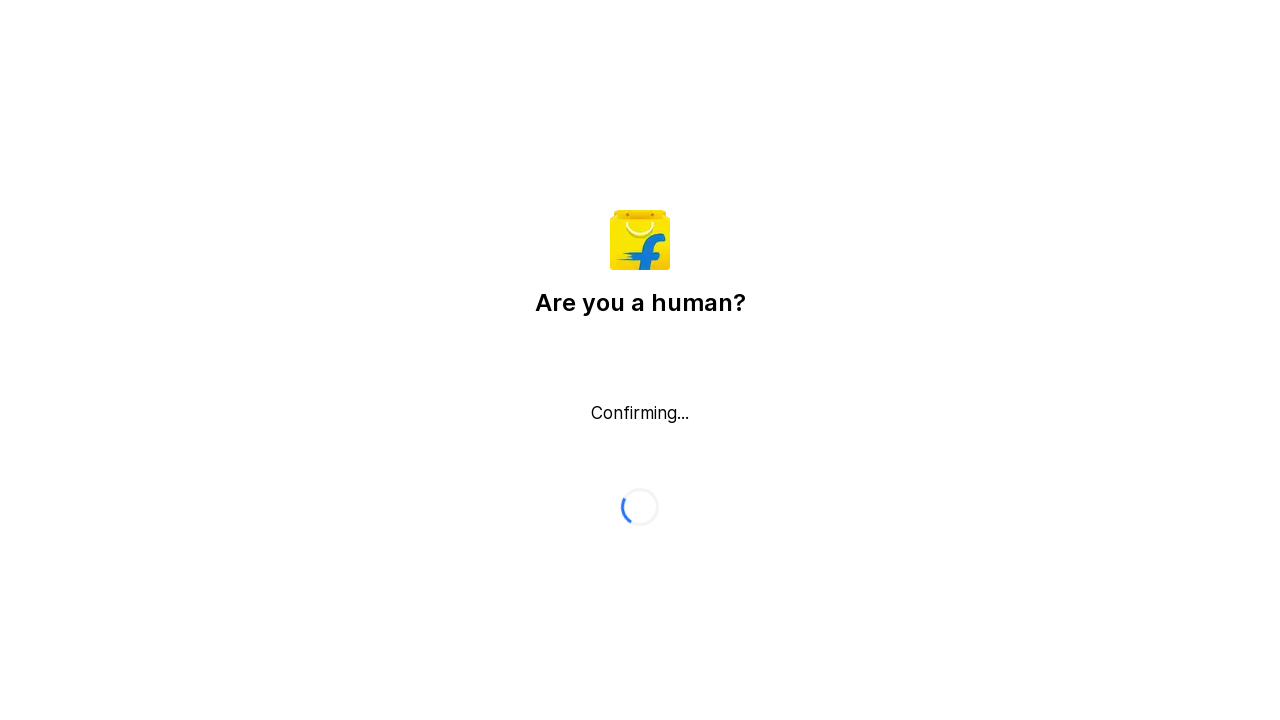

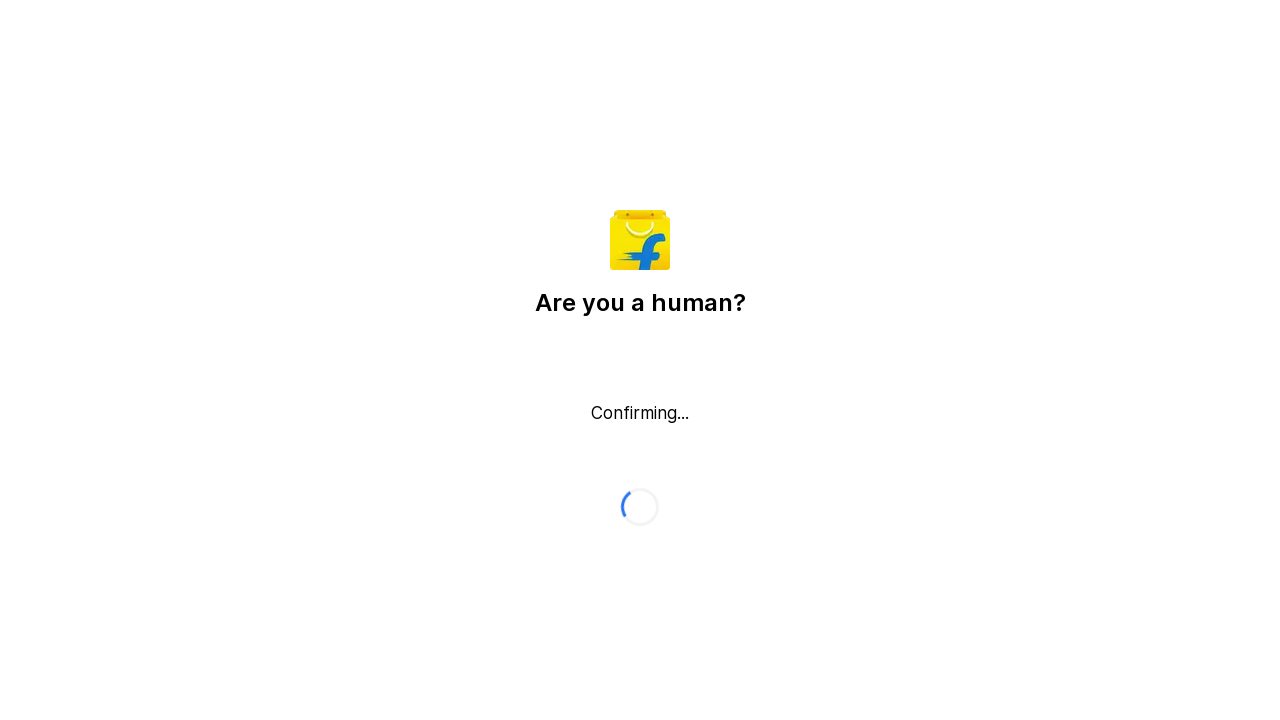